Tests iframe interaction by switching to an iframe, entering text into an input field, then switching back to the main page and clicking a button.

Starting URL: https://demo.automationtesting.in/Frames.html

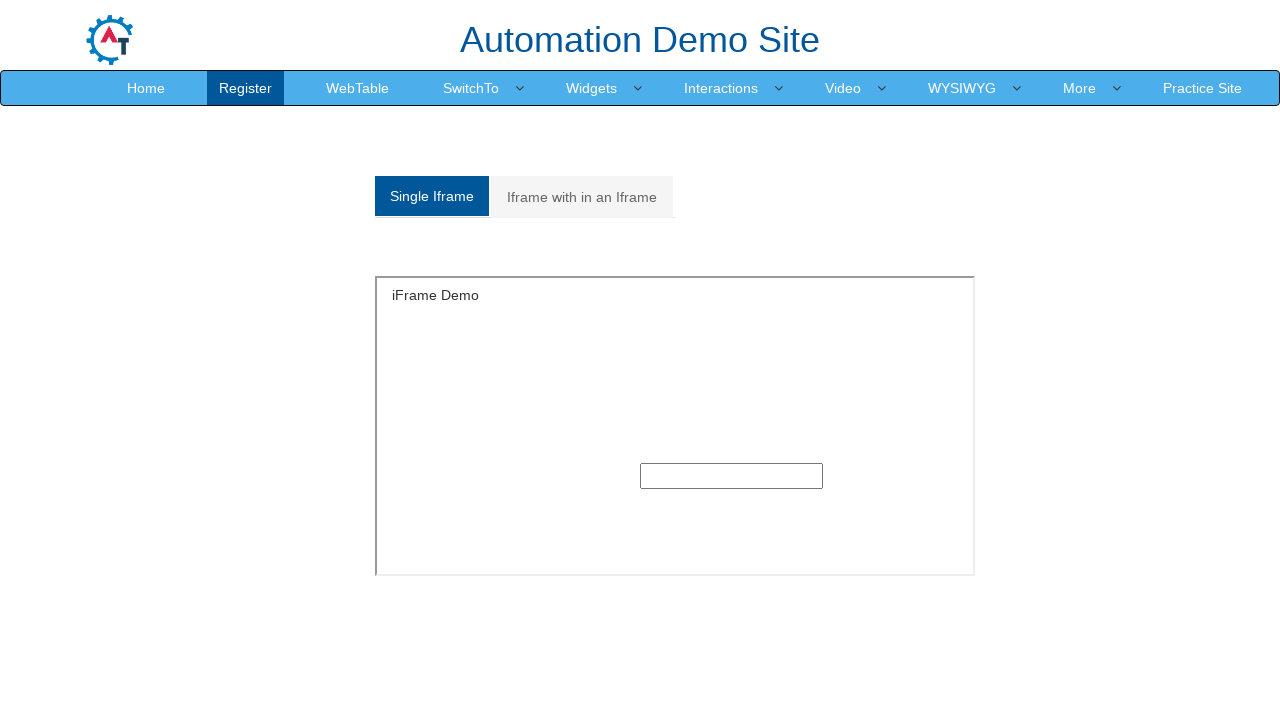

Located iframe with id 'singleframe'
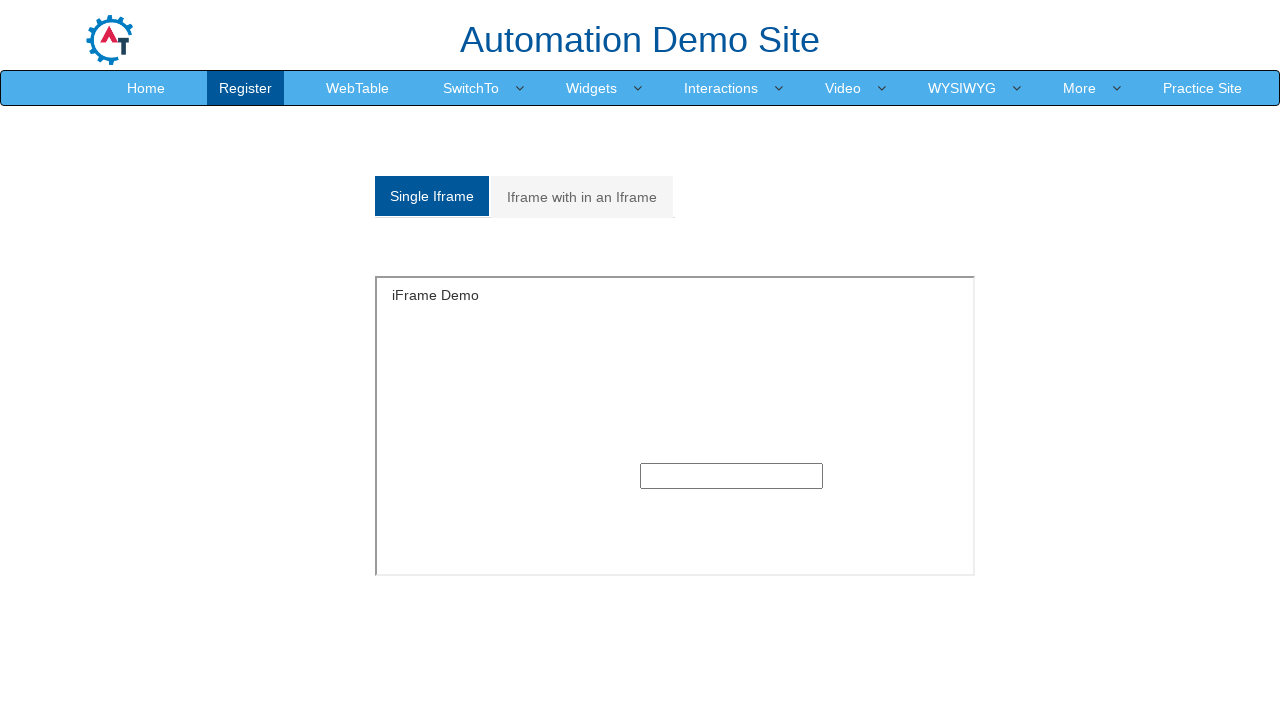

Entered 'Sang' into input field within iframe on xpath=//*[@id='singleframe'] >> internal:control=enter-frame >> xpath=/html/body
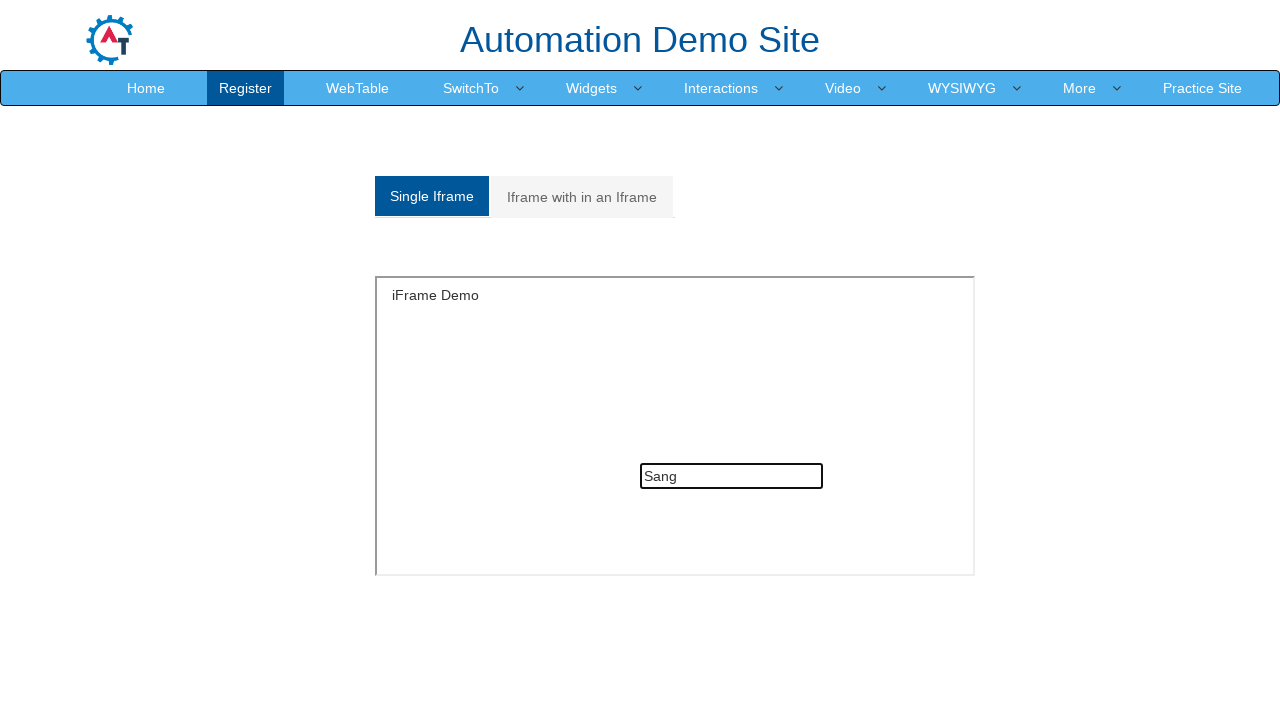

Clicked button on main page to complete iframe interaction test at (582, 197) on xpath=/html/body/section/div[1]/div/div/div/div[1]/div/ul/li[2]/a
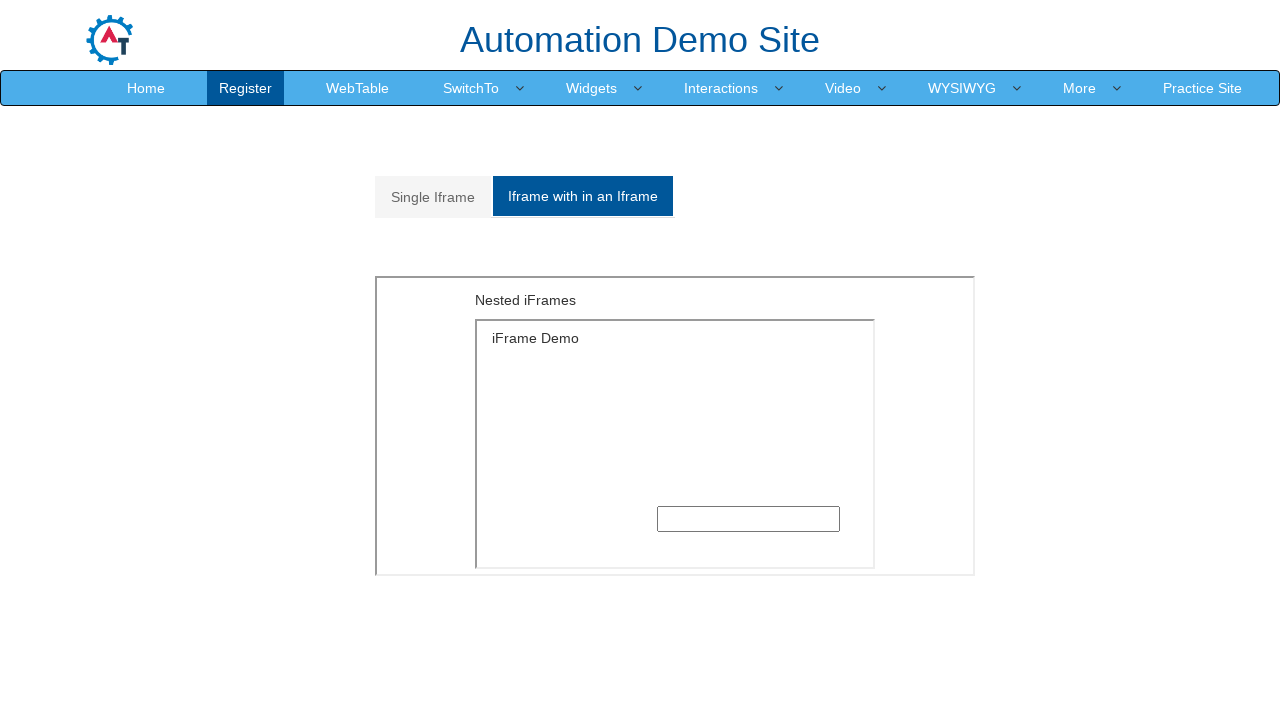

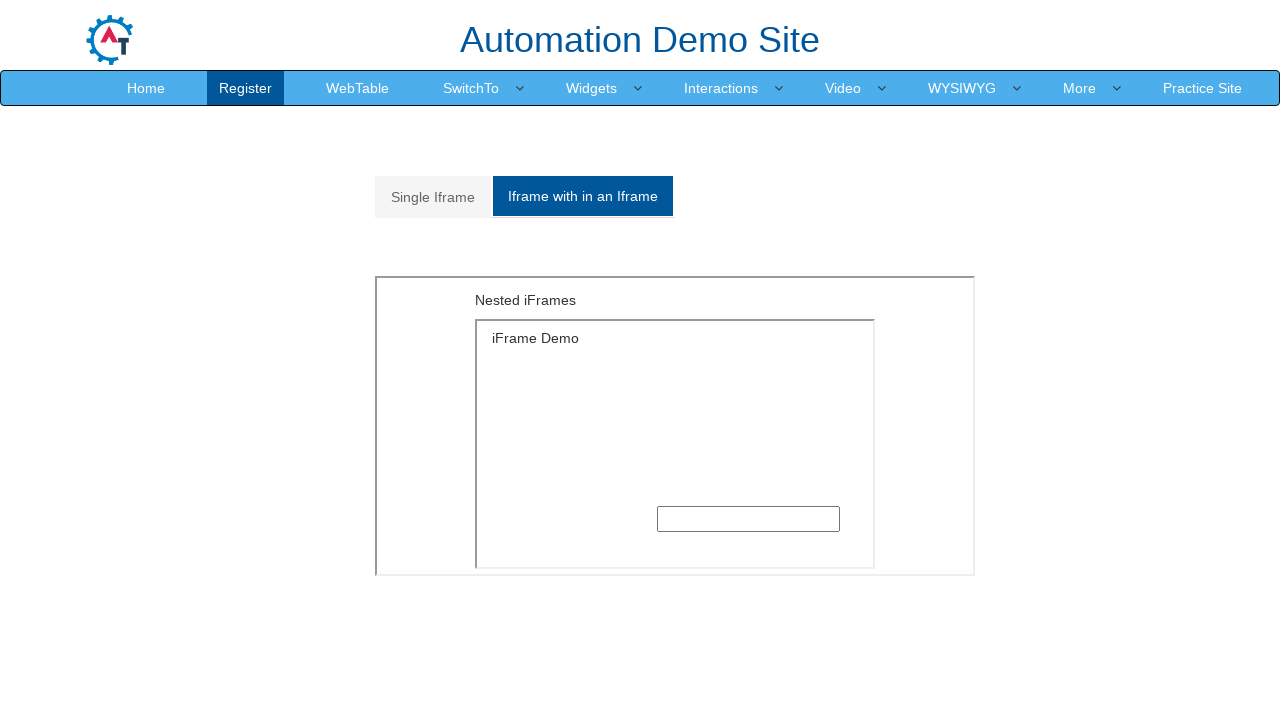